Tests various JavaScript alert and dialog handling scenarios including accepting alerts, handling confirm dialogs, entering text in prompt dialogs, and interacting with custom modal dialogs on a practice website.

Starting URL: https://www.leafground.com/alert.xhtml

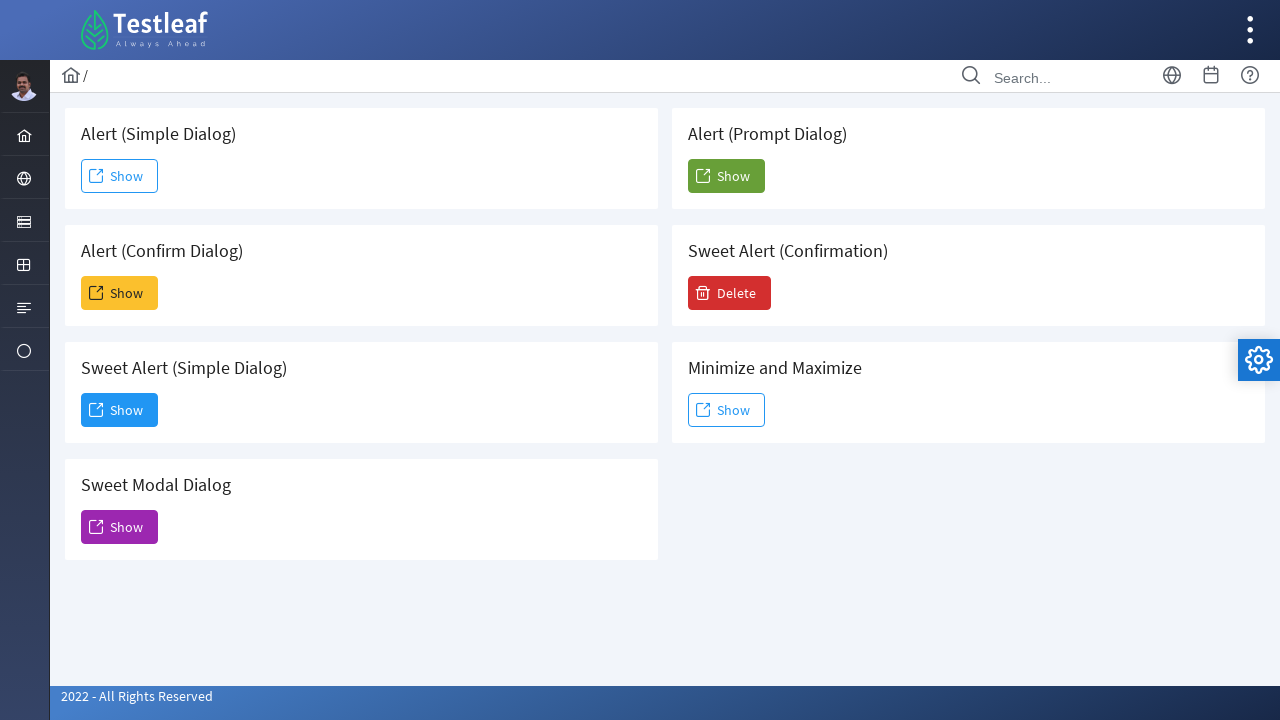

Clicked first alert button at (120, 176) on #j_idt88\:j_idt91
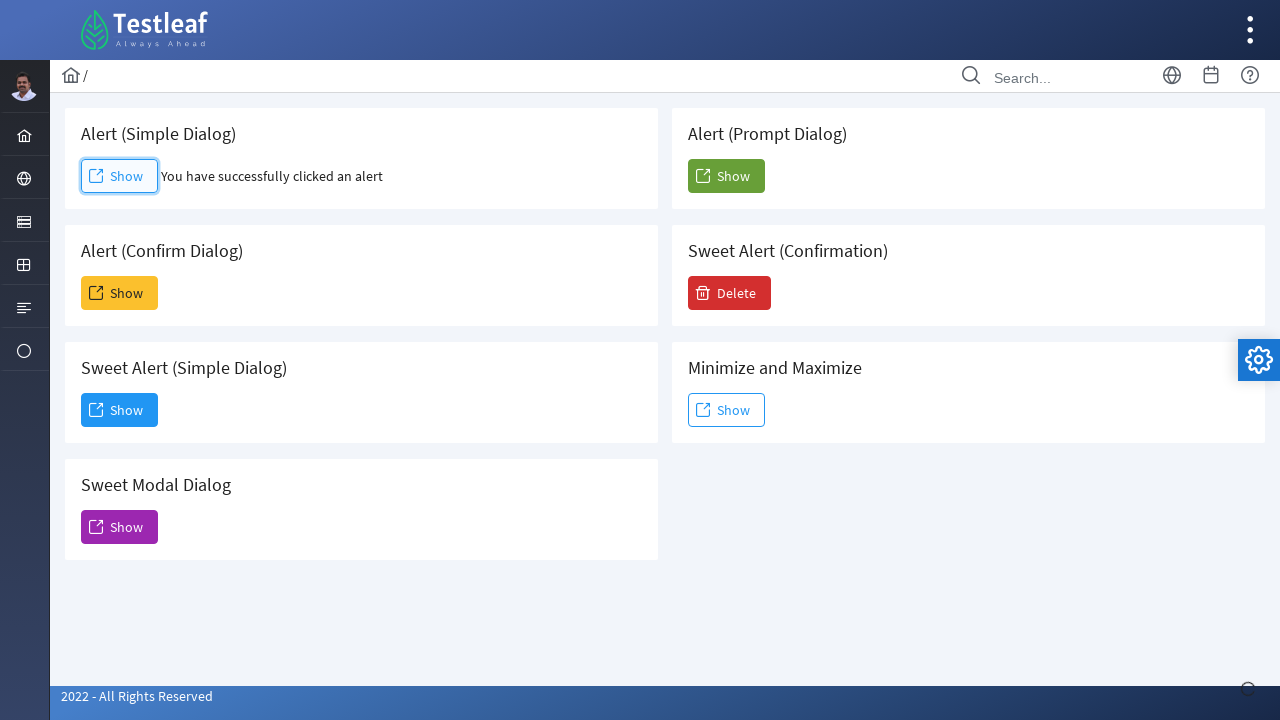

Set up dialog handler to accept alerts
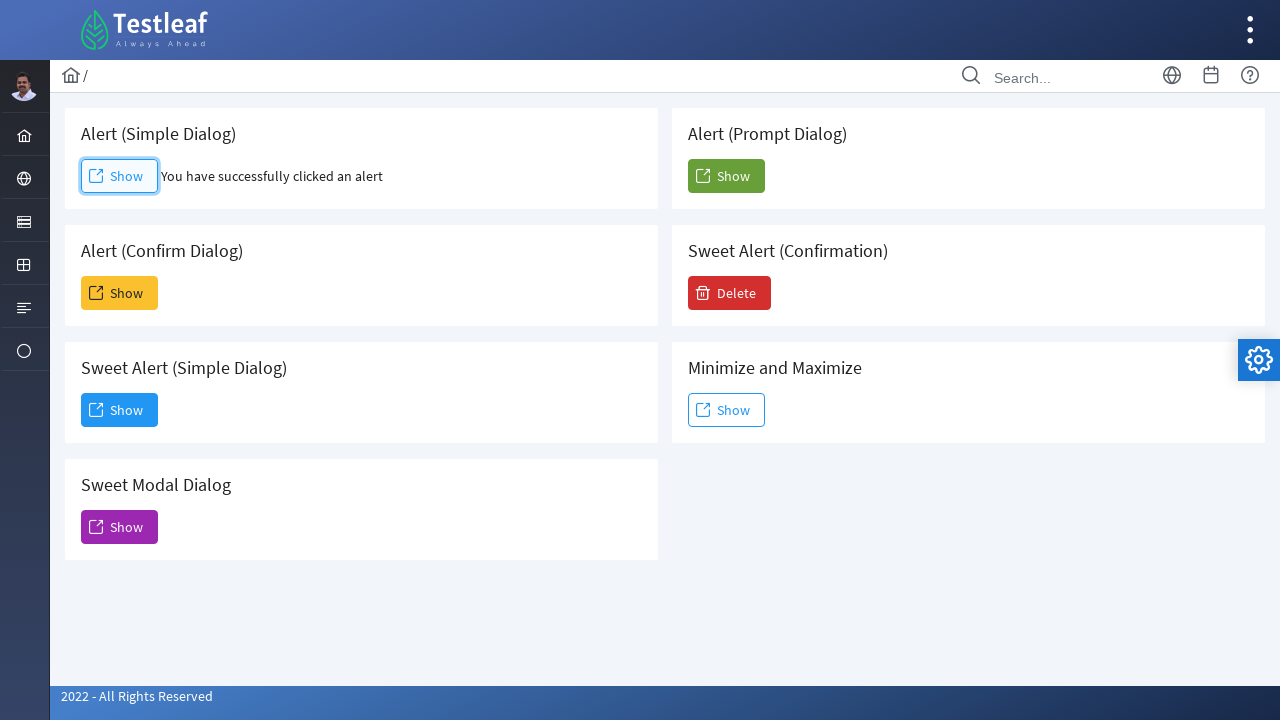

Waited for alert to be processed
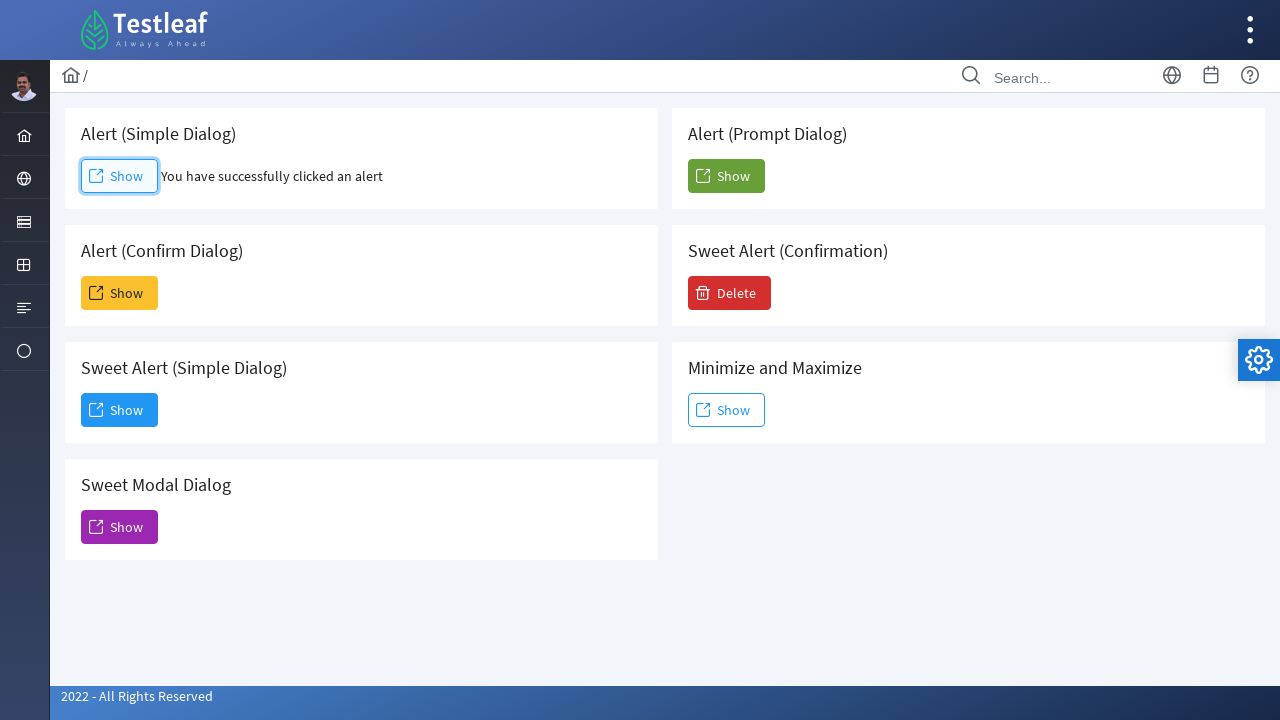

Clicked second alert button at (120, 293) on #j_idt88\:j_idt93
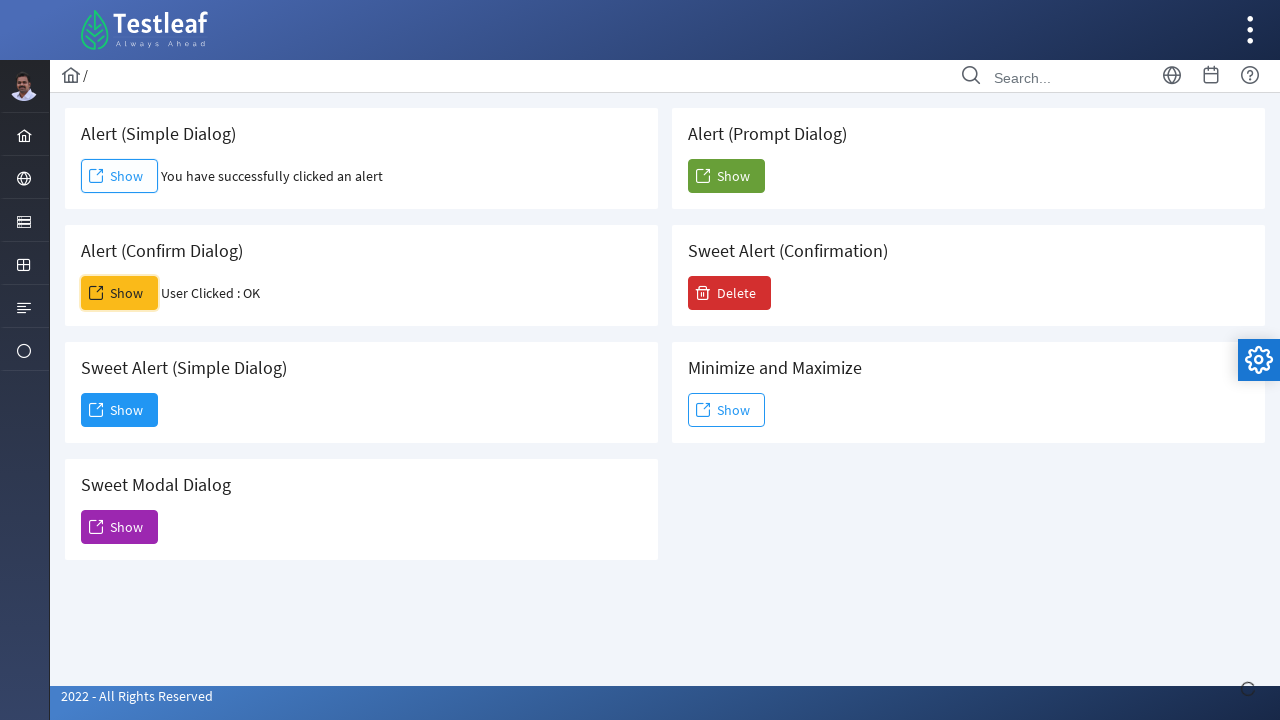

Waited for second alert to be processed
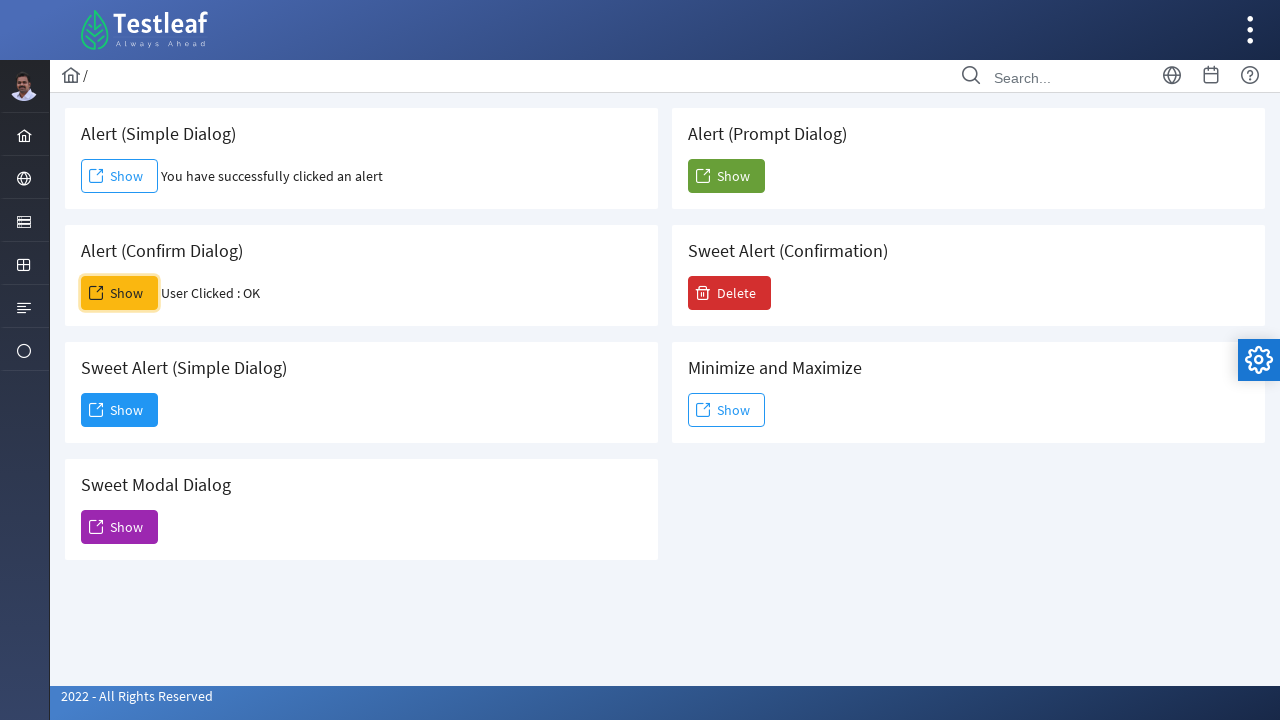

Clicked delayed alert button at (120, 410) on xpath=//button[@id='j_idt88:j_idt95']/span[2]
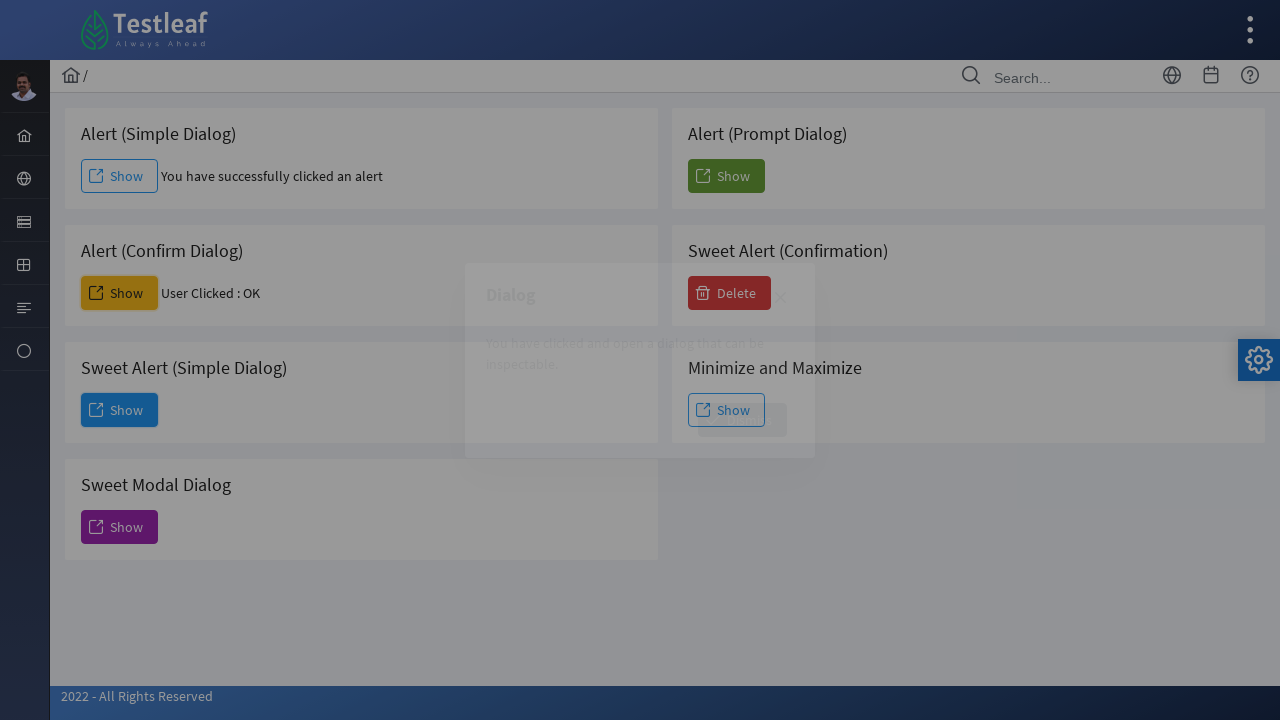

Waited for delayed alert to appear
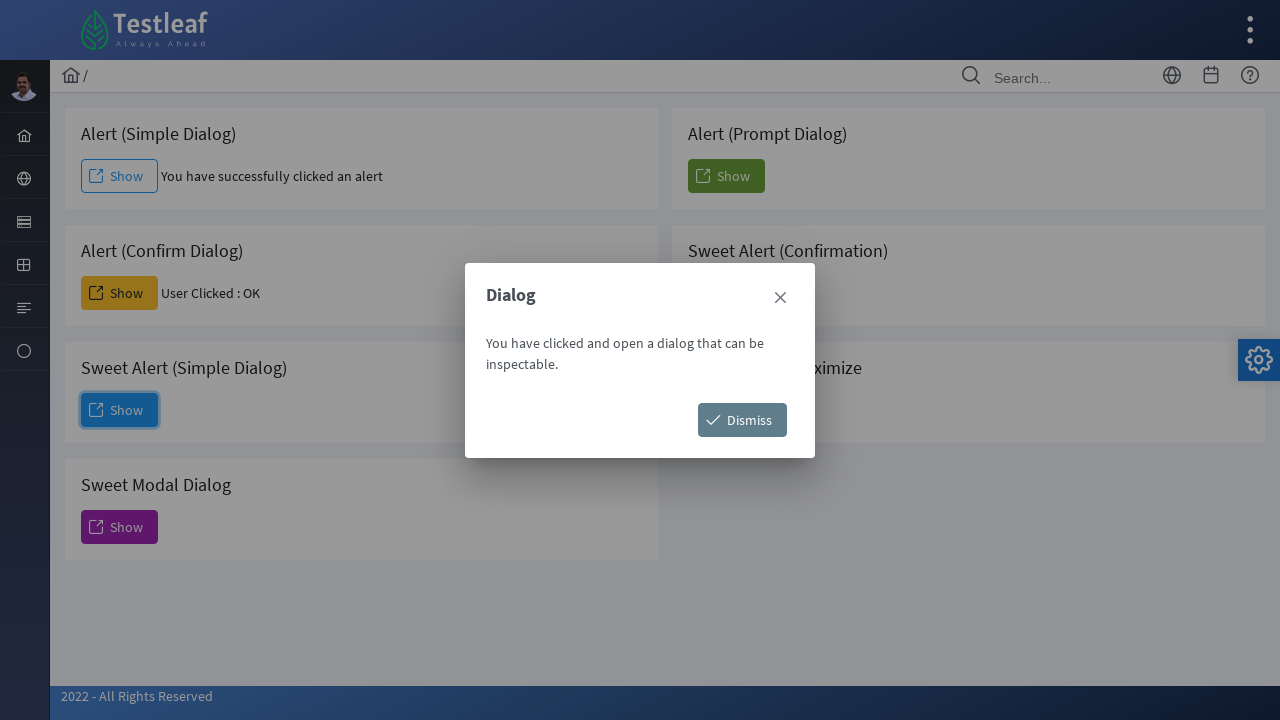

Clicked another button in alert sequence at (742, 420) on xpath=//button[@id='j_idt88:j_idt98']/span[2]
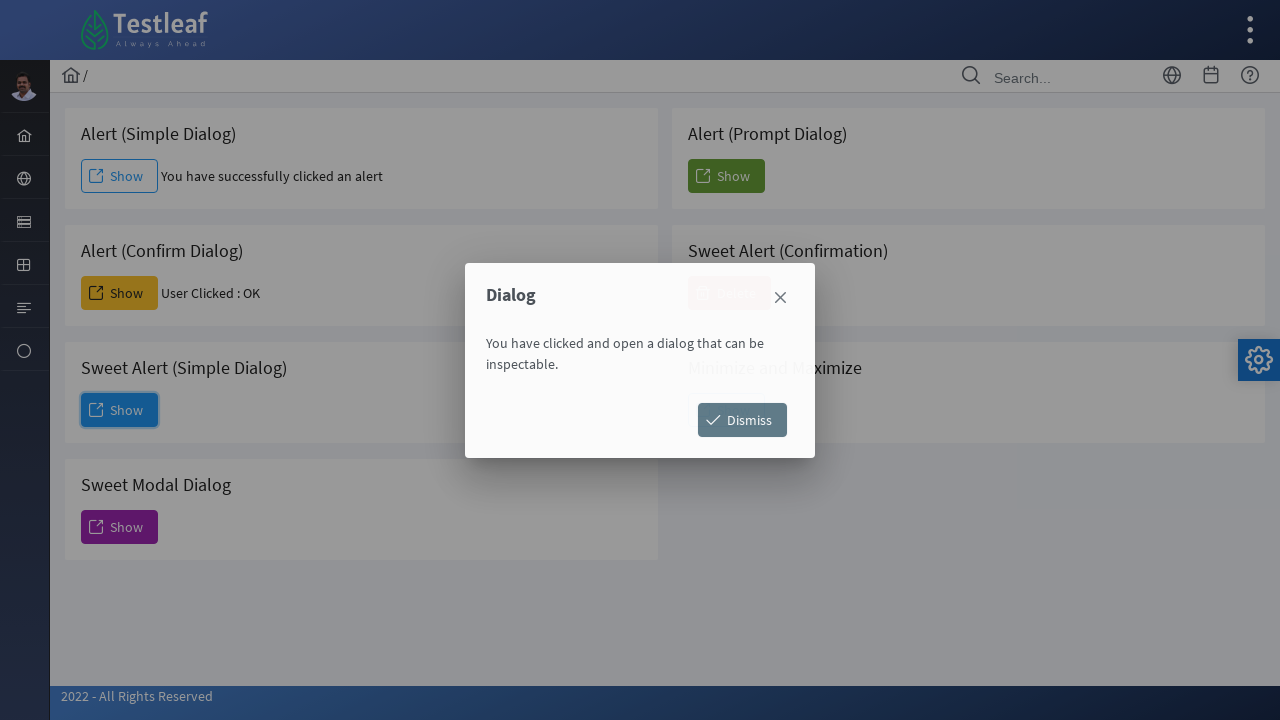

Clicked button to open modal dialog at (120, 527) on #j_idt88\:j_idt100
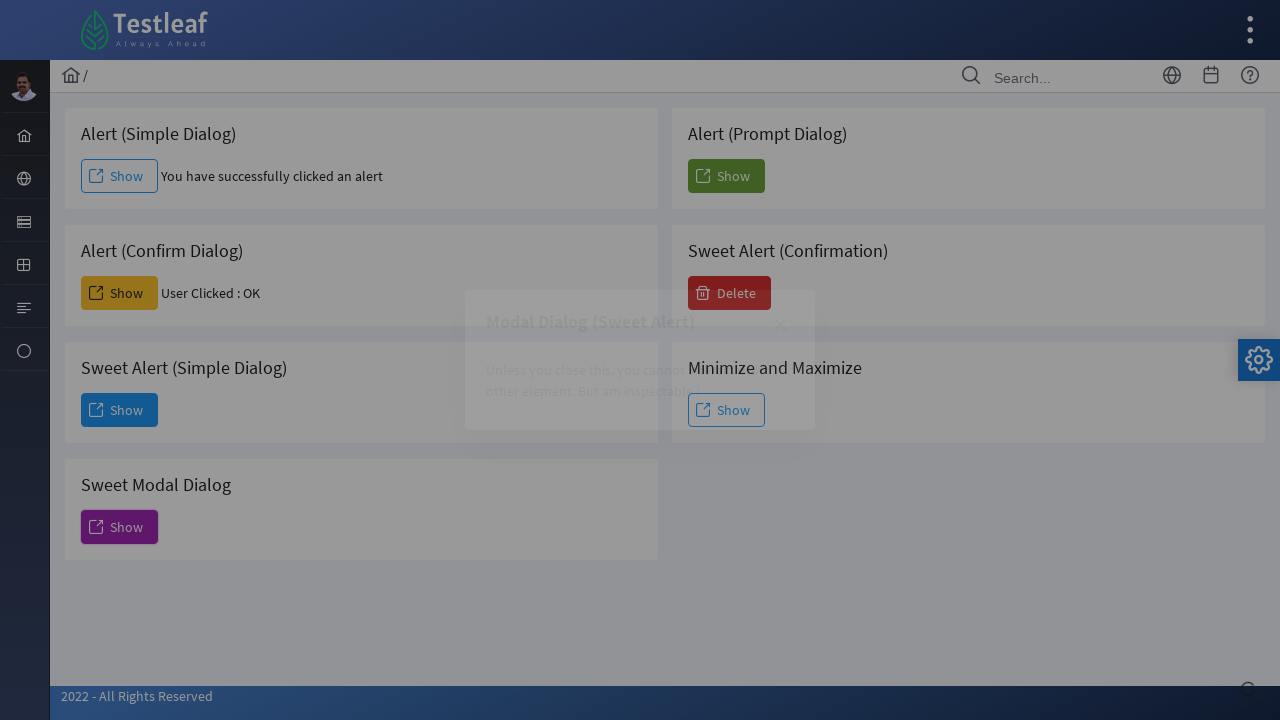

Waited for modal to open
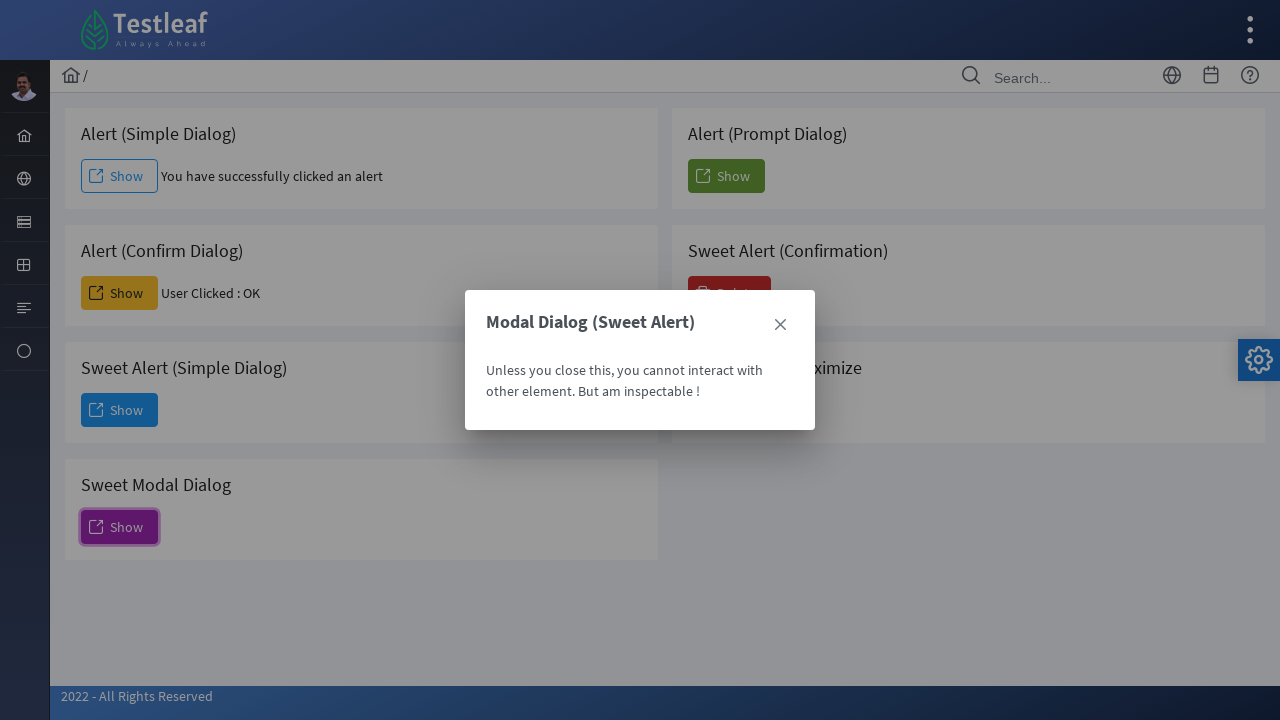

Closed modal dialog at (780, 325) on xpath=//div[@id='j_idt88:j_idt101']/div/a
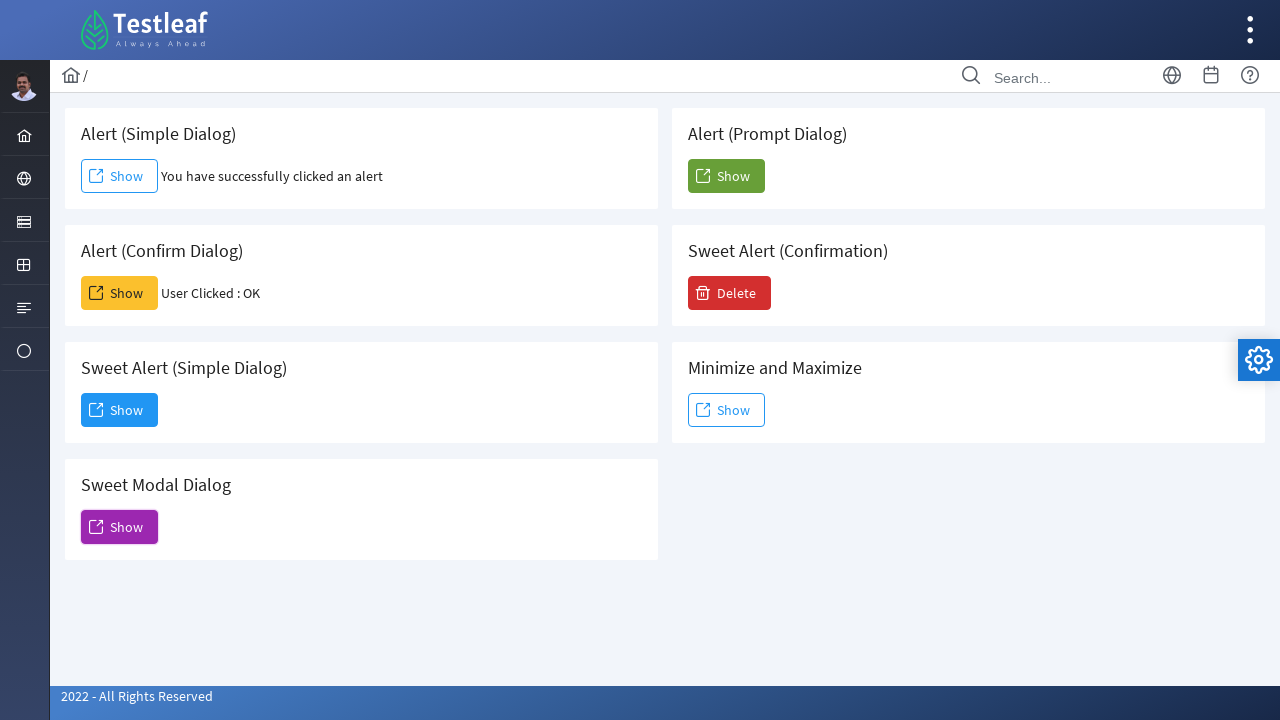

Set up prompt dialog handler to enter 'Gee'
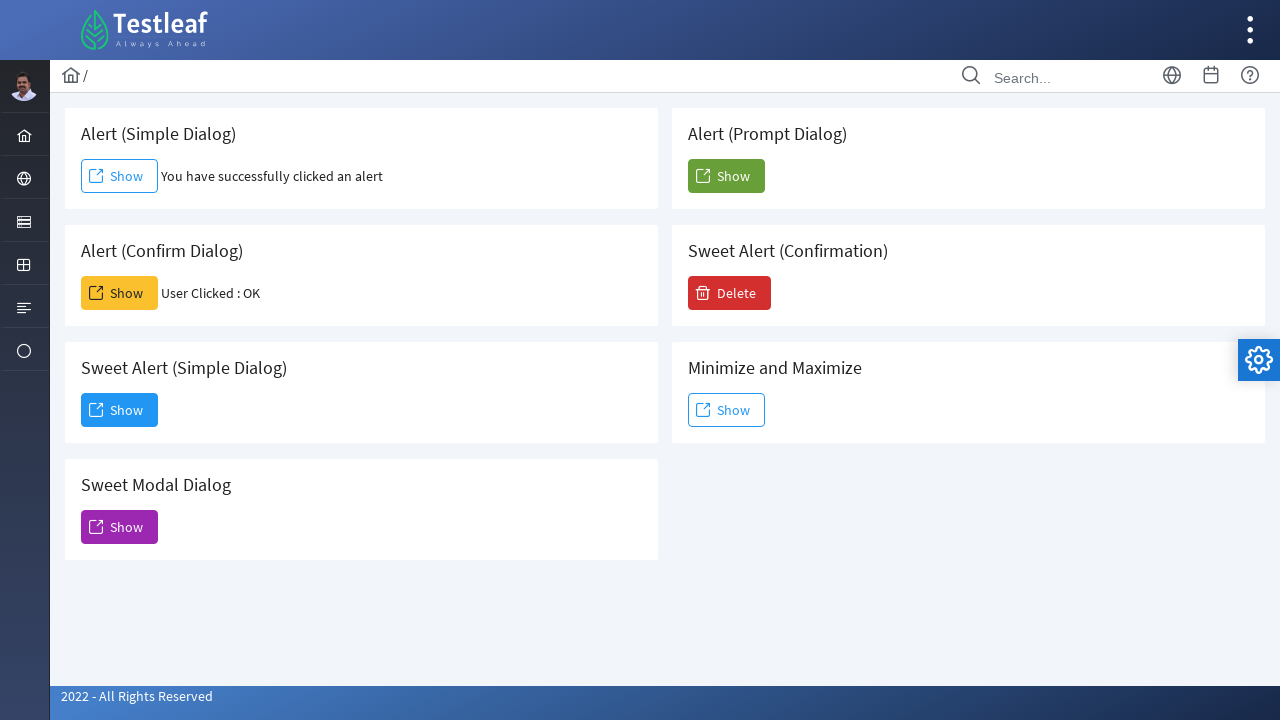

Clicked prompt button and entered text 'Gee' at (726, 176) on xpath=//button[@id='j_idt88:j_idt104']/span[2]
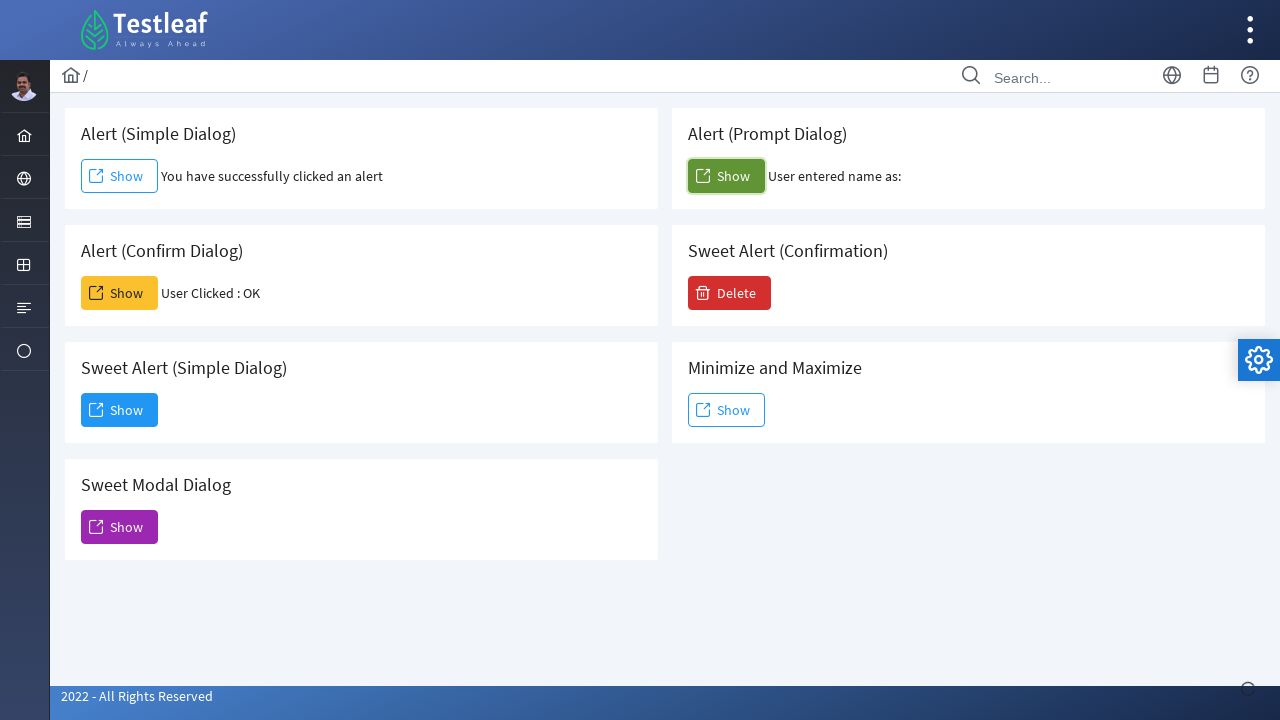

Waited for prompt dialog to be processed
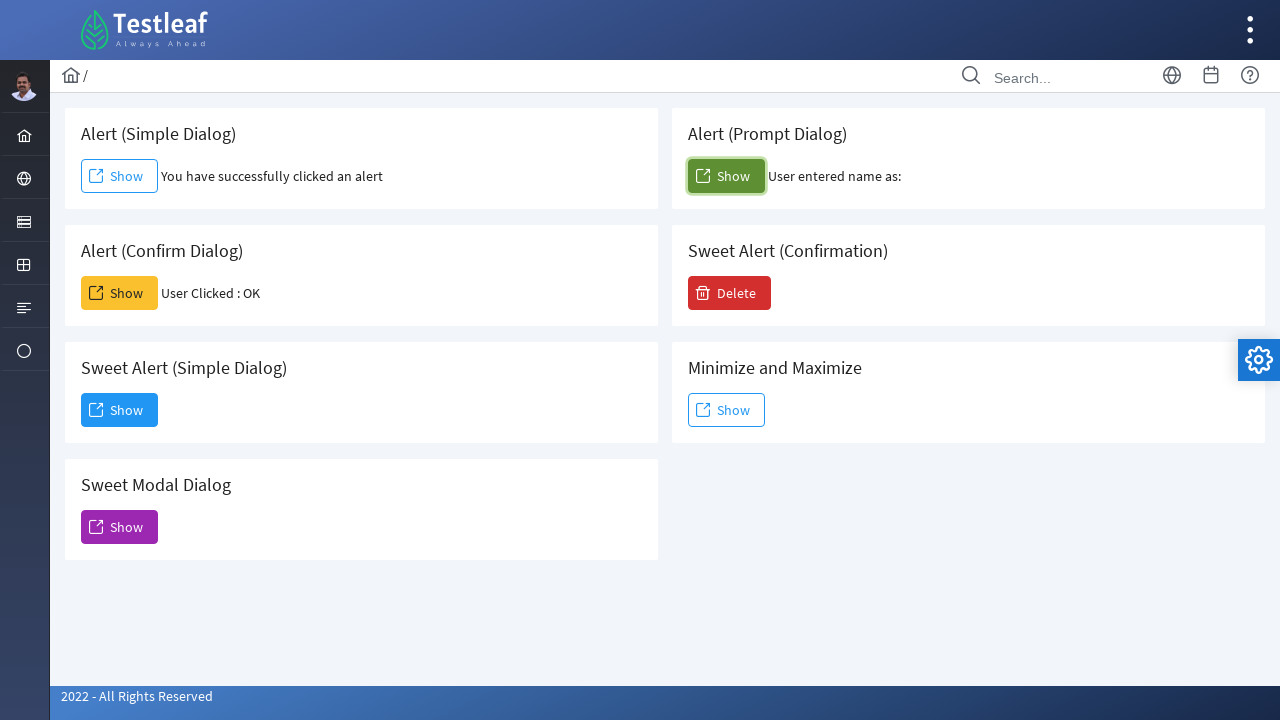

Clicked another delayed button at (730, 293) on xpath=//button[@id='j_idt88:j_idt106']/span[2]
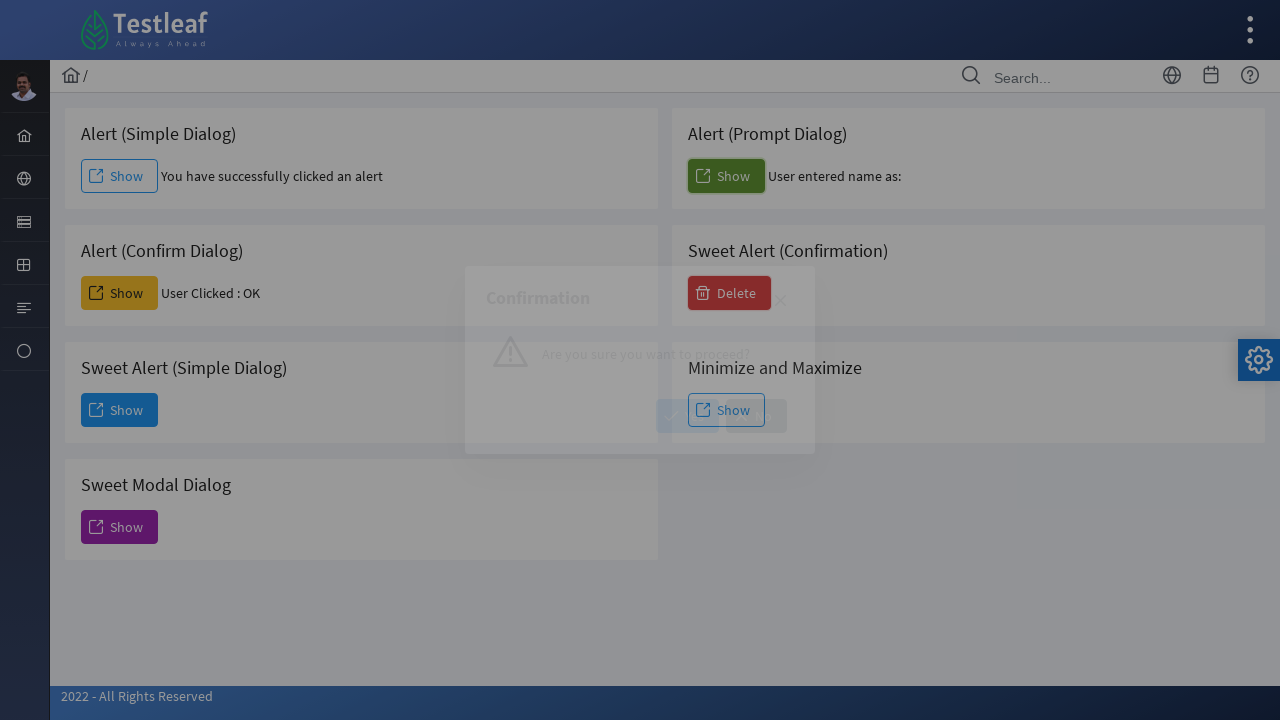

Waited for delayed action to complete
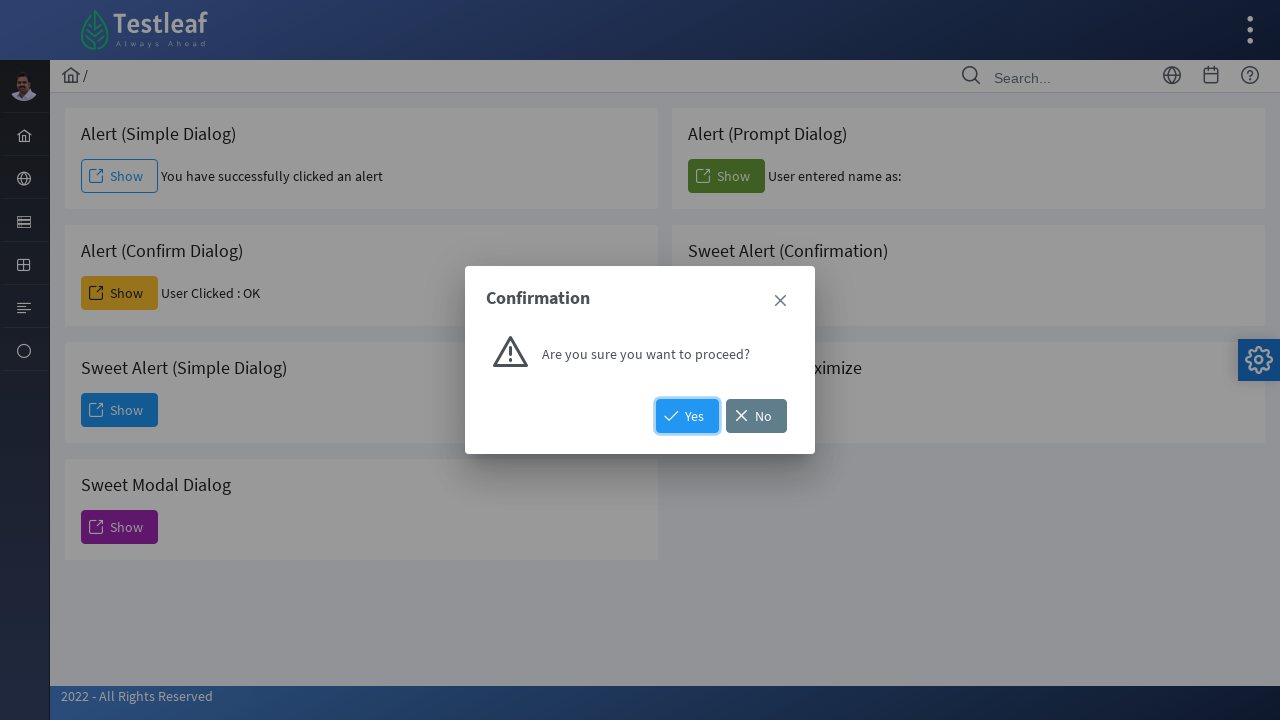

Clicked follow-up button in sequence at (756, 416) on xpath=//button[@id='j_idt88:j_idt109']/span[2]
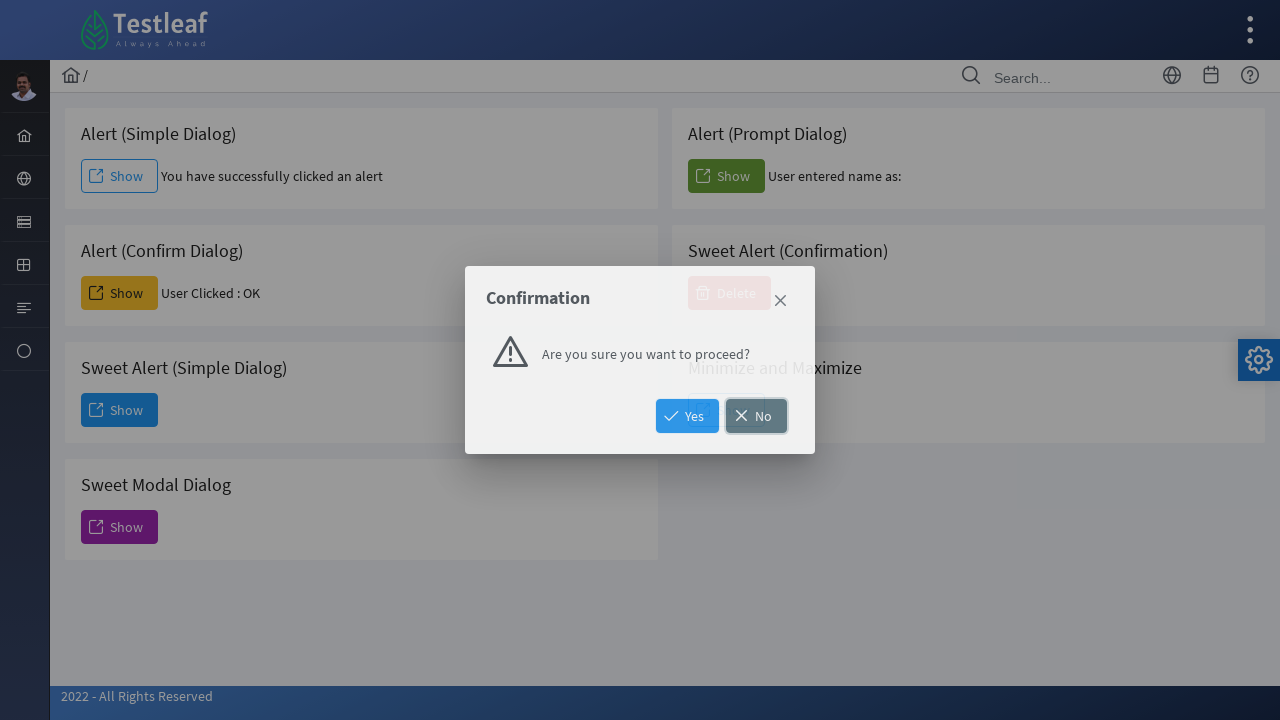

Clicked final button to open custom modal at (726, 410) on xpath=//button[@id='j_idt88:j_idt111']/span[2]
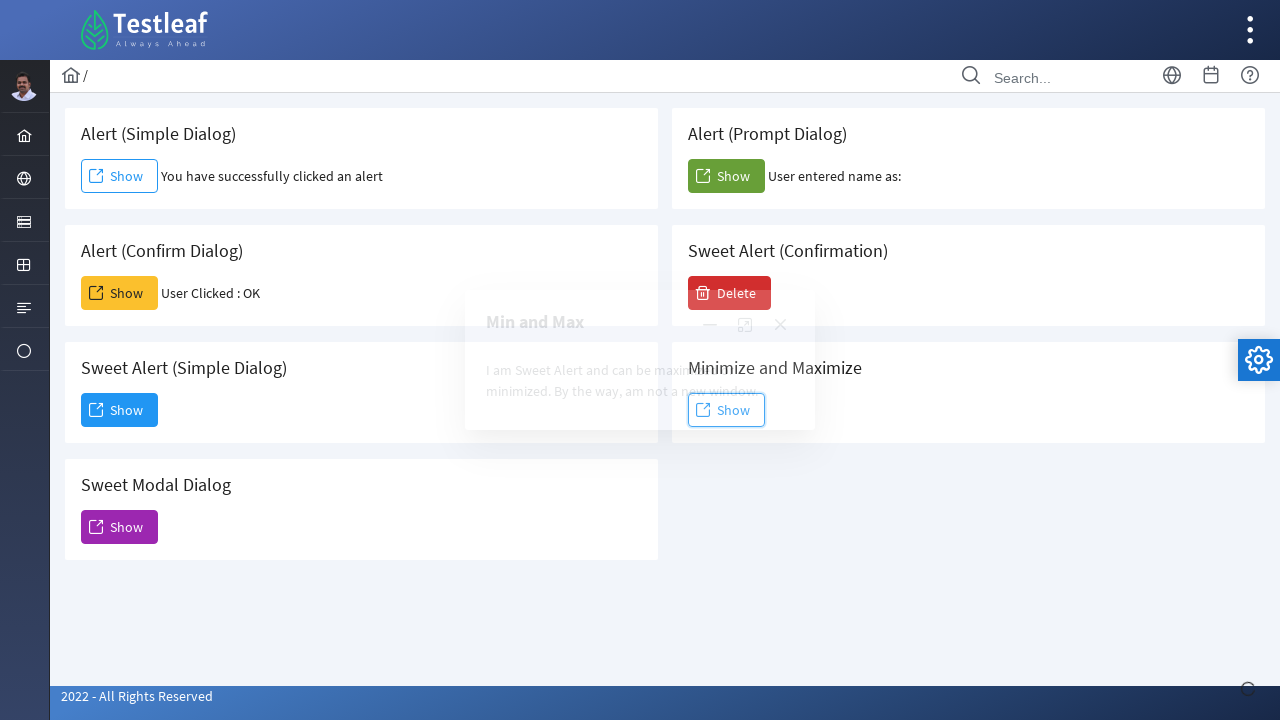

Waited for final modal to open
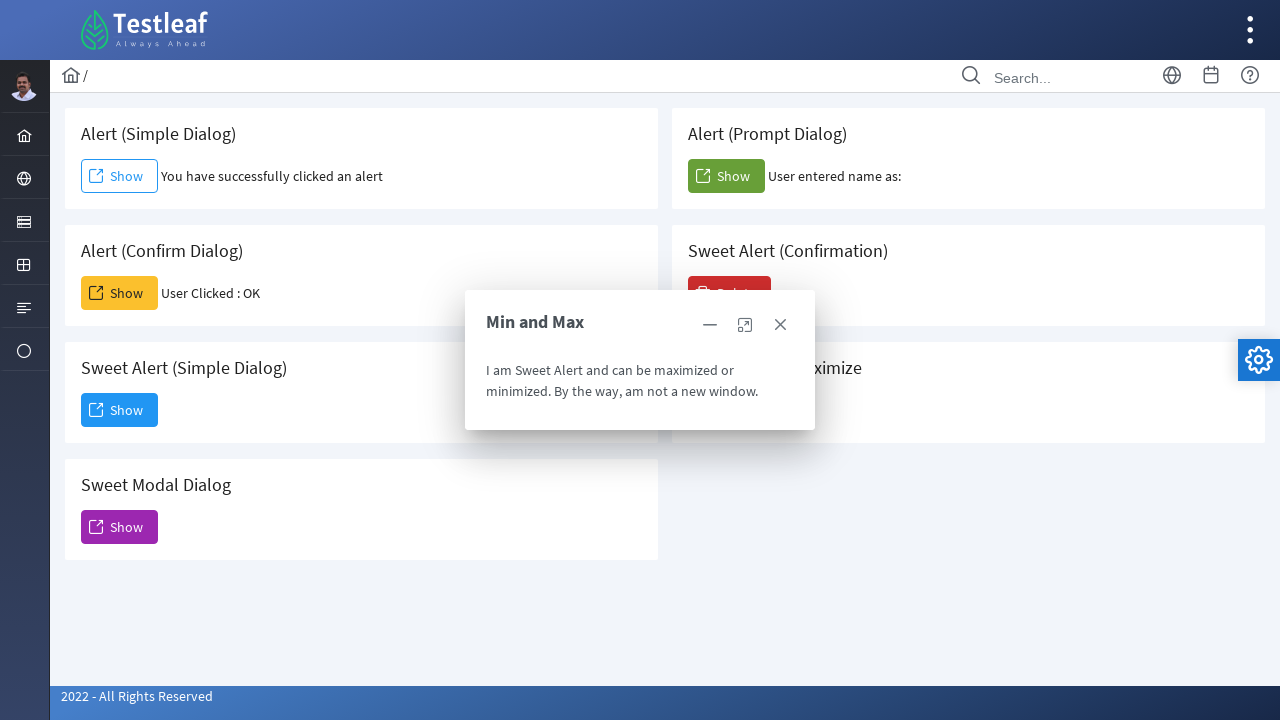

Clicked button to close final modal dialog at (745, 325) on xpath=//div[@id='j_idt88:j_idt112']/div/a[2]
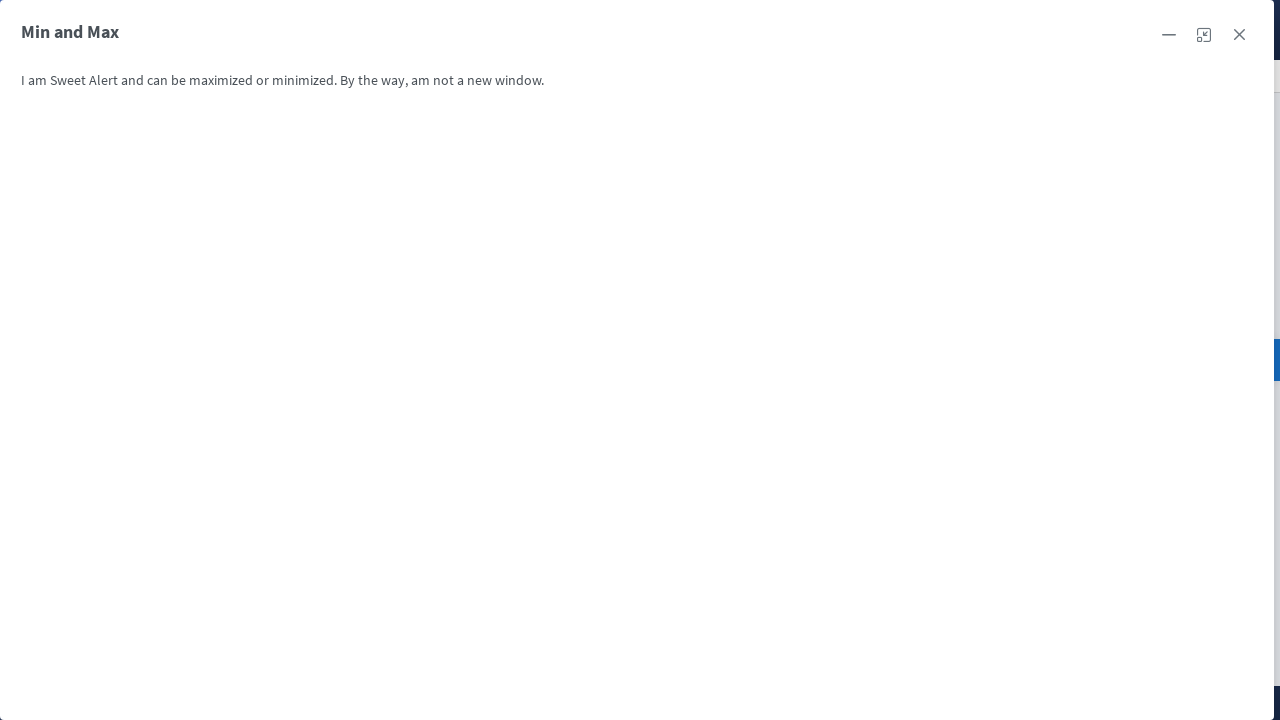

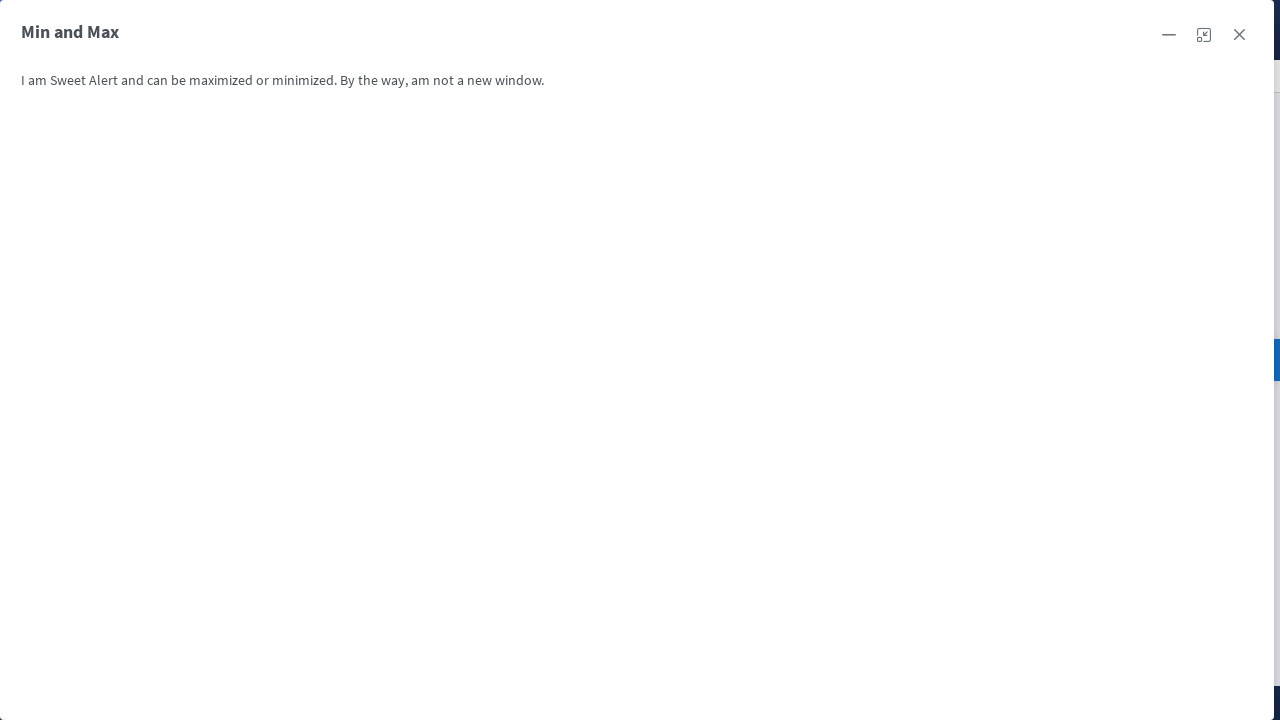